Tests radio button selection on Angular Material demo page

Starting URL: https://material.angular.io/components/radio/examples

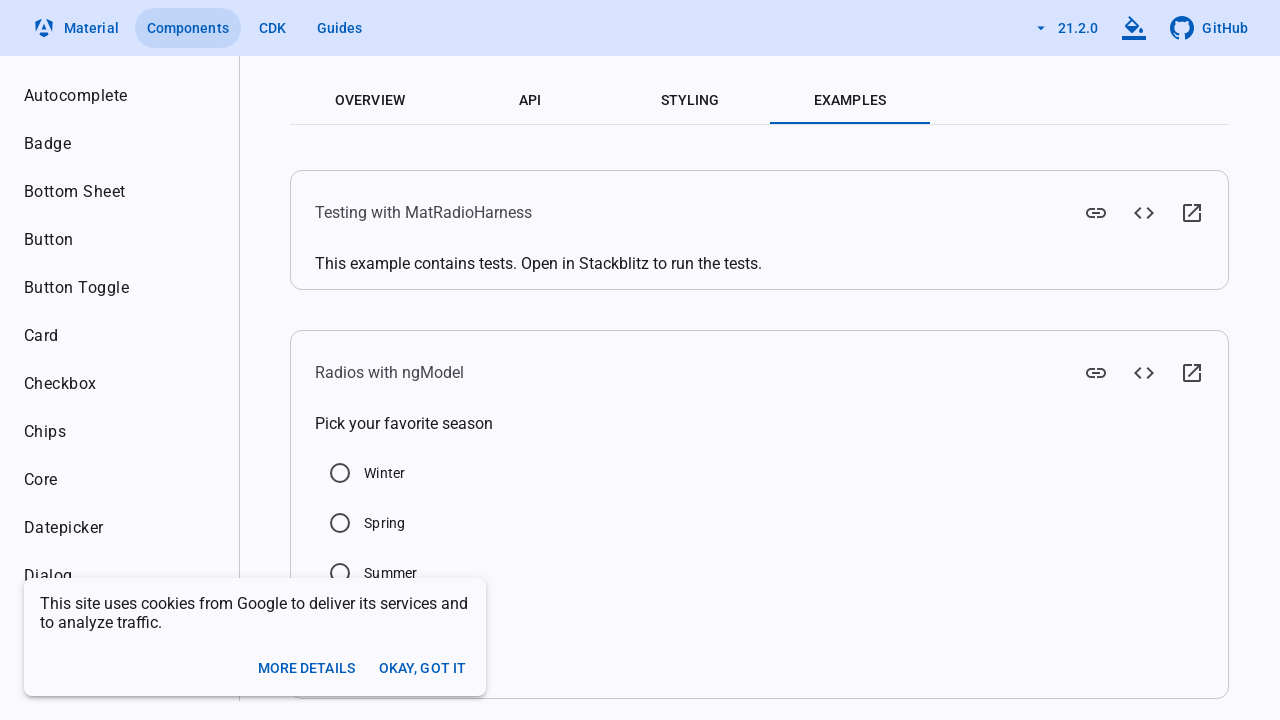

Clicked radio button with ID mat-radio-4-input at (335, 549) on input#mat-radio-4-input
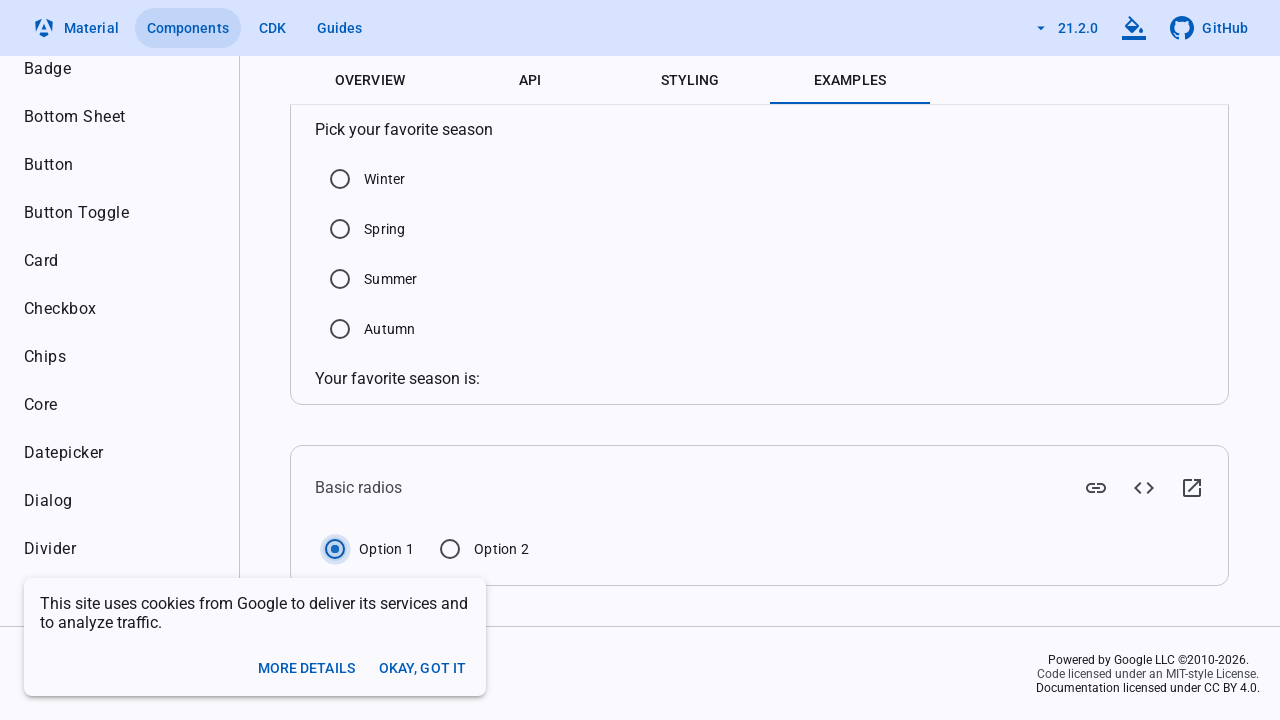

Verified that radio button mat-radio-4-input is selected
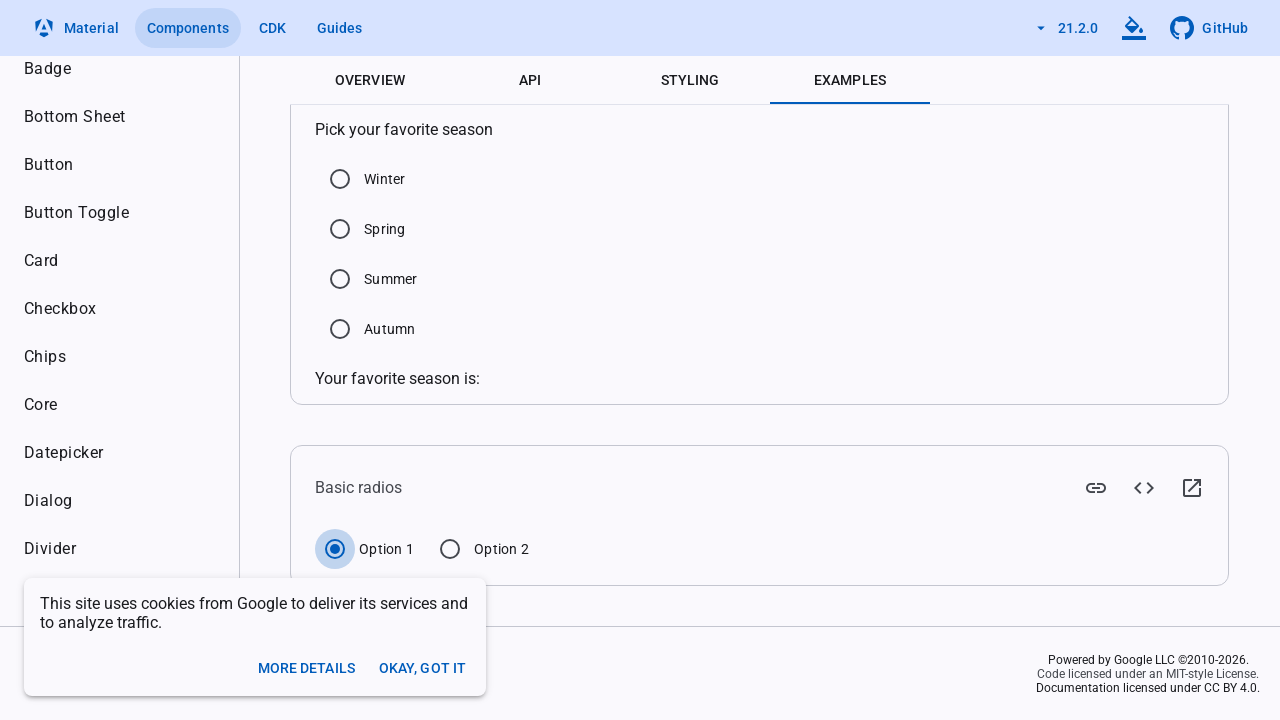

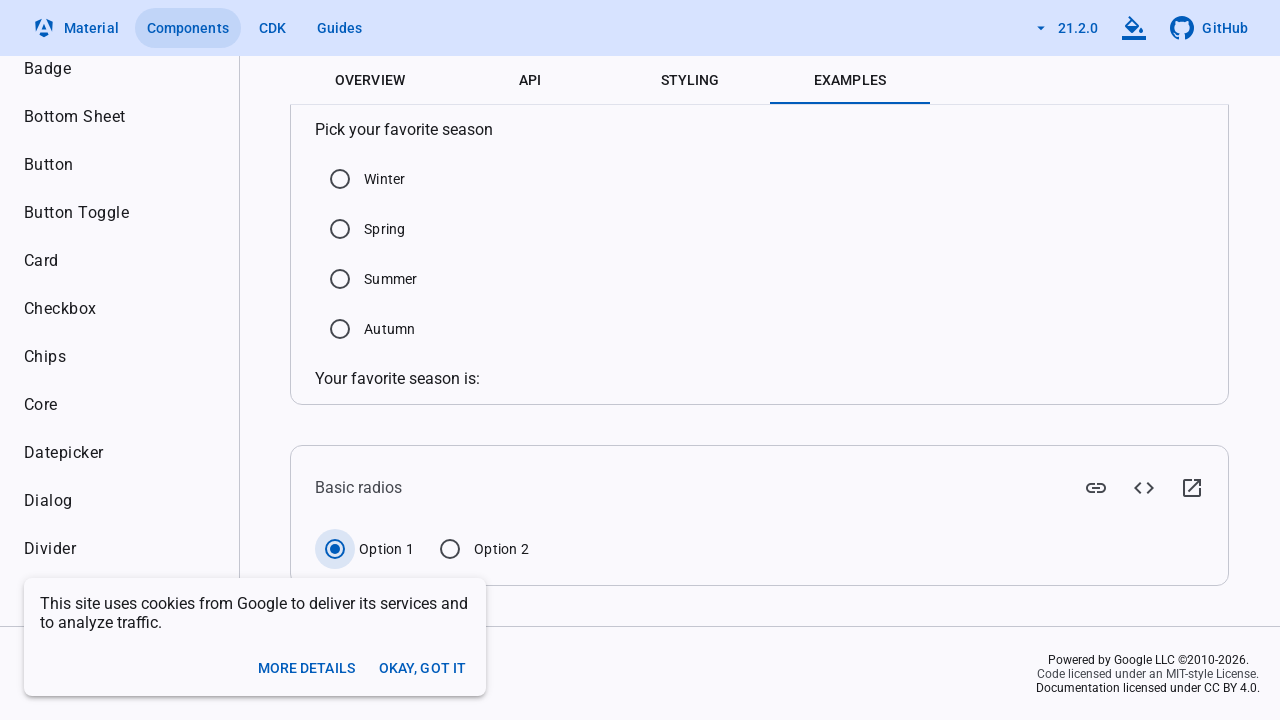